Tests the tools menu hover functionality to verify the dropdown popup appears when hovering over the menu

Starting URL: https://www.jetbrains.com/

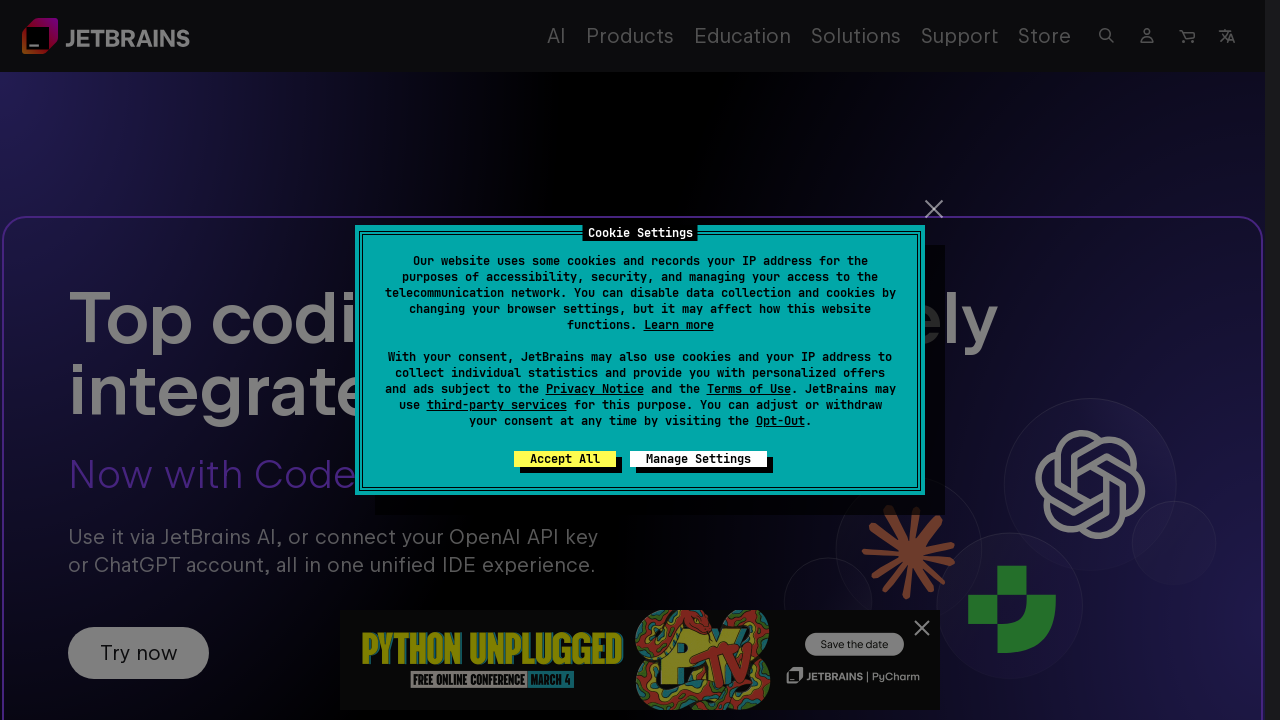

Located iframe containing drag and drop elements
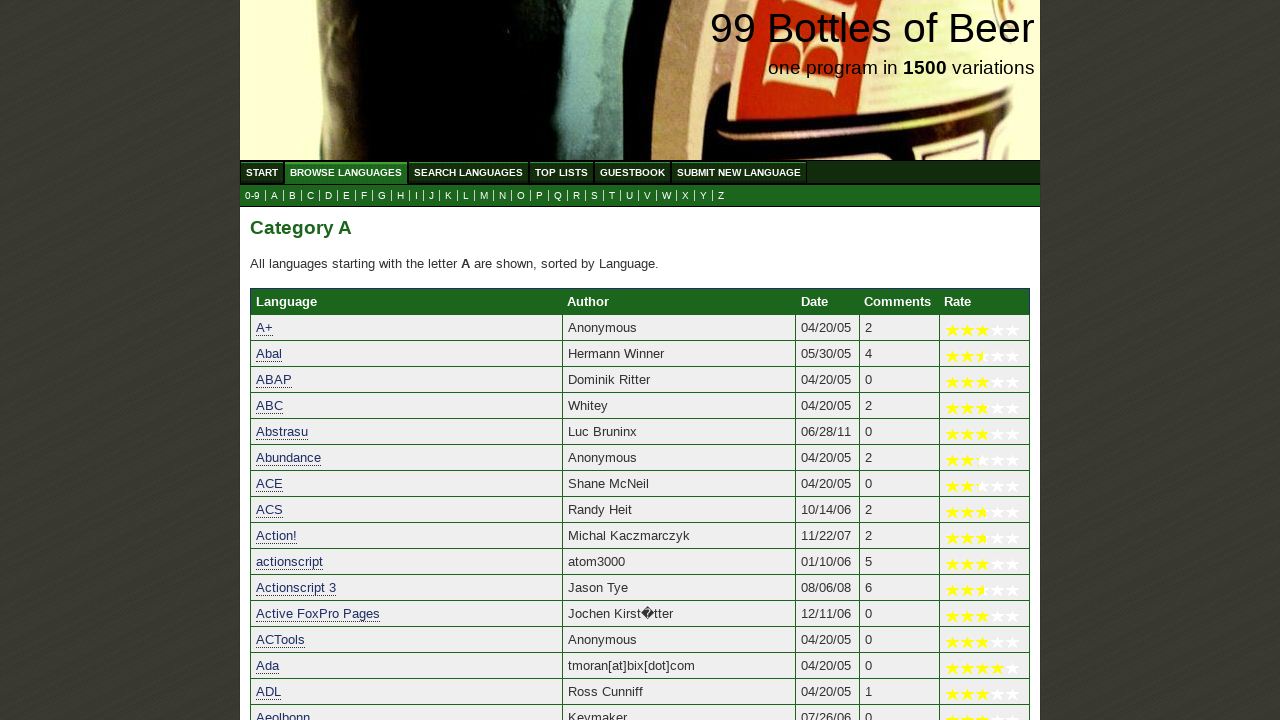

Draggable element is ready
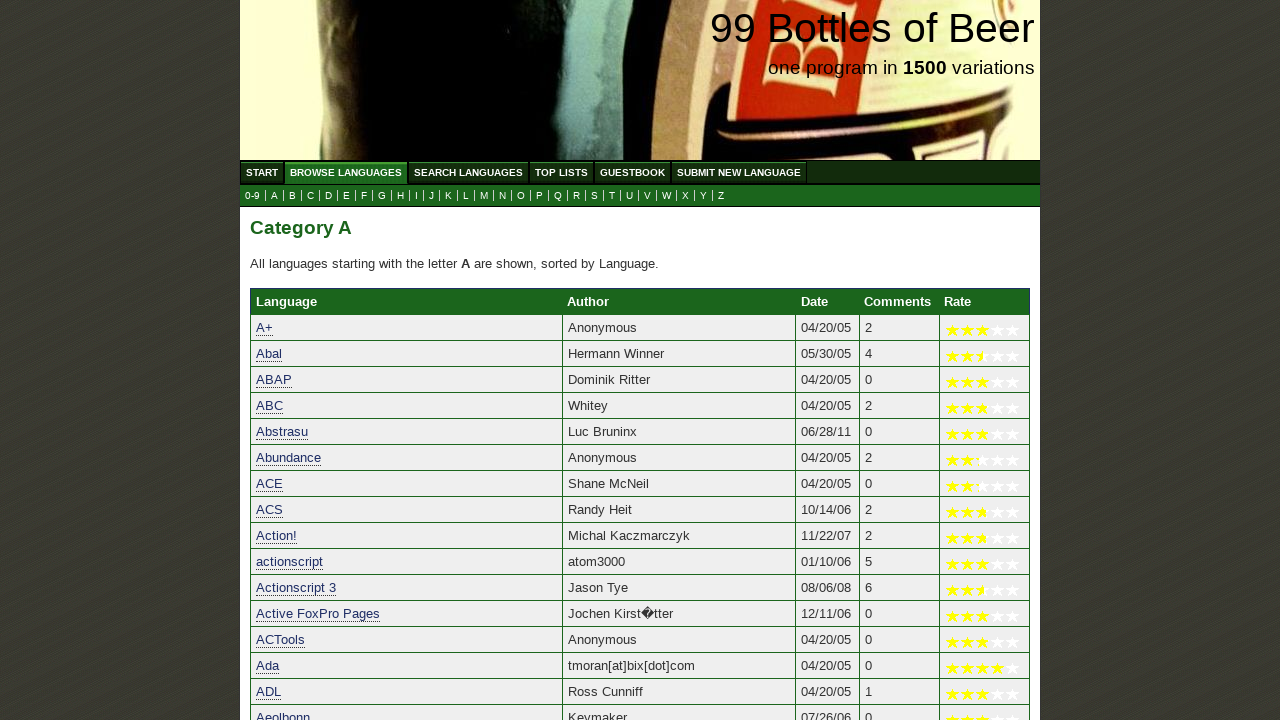

Dragged element to drop target
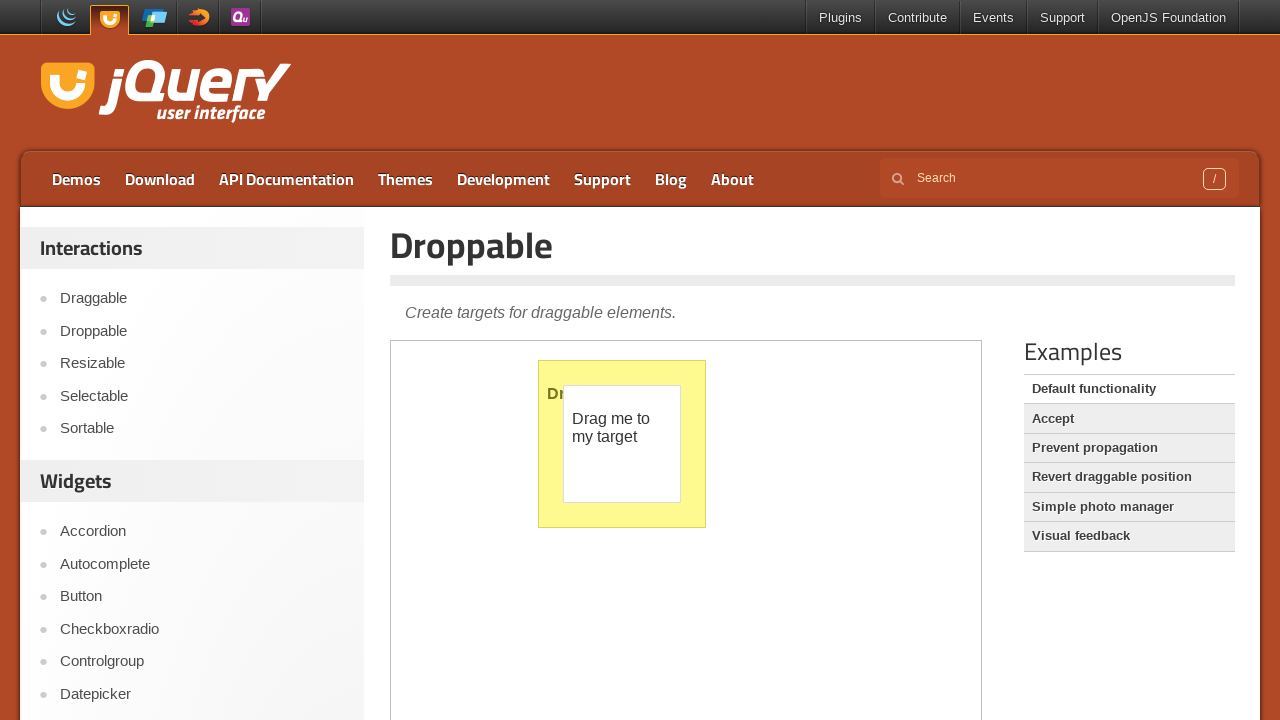

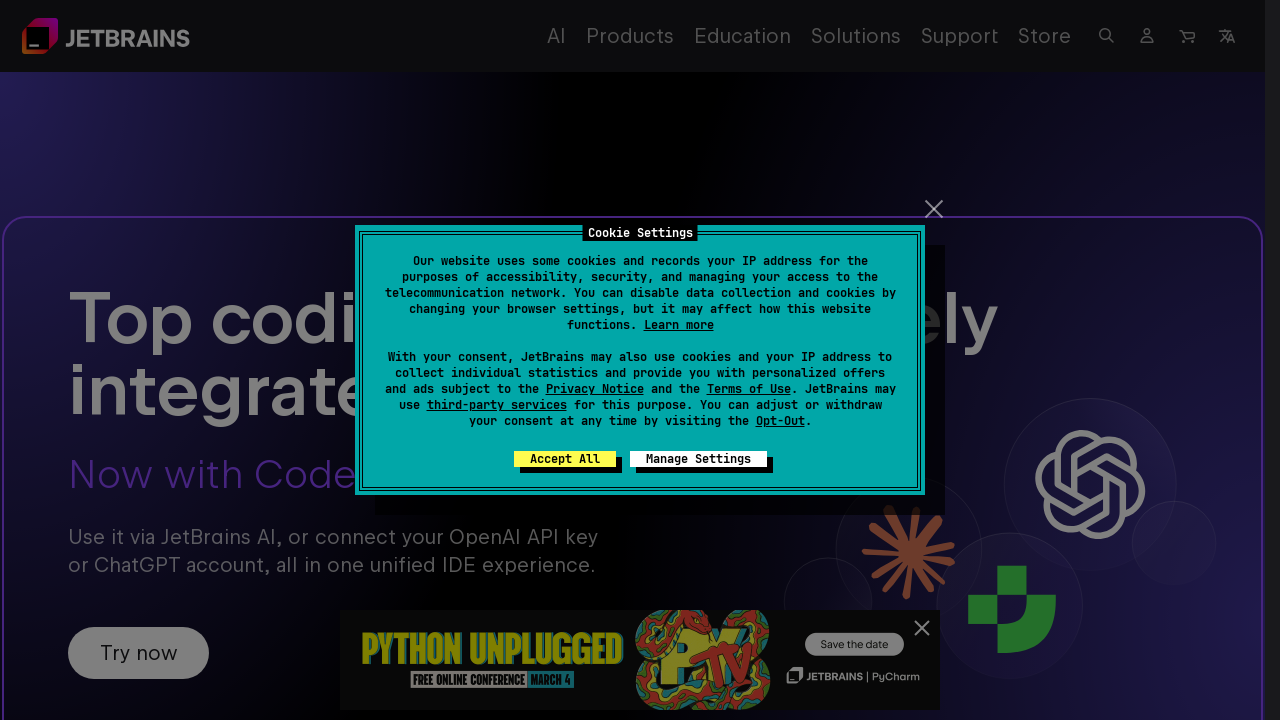